Tests keyboard key press functionality by sending DELETE, SHIFT, and ESCAPE keys and verifying the page displays the pressed keys

Starting URL: https://the-internet.herokuapp.com/key_presses

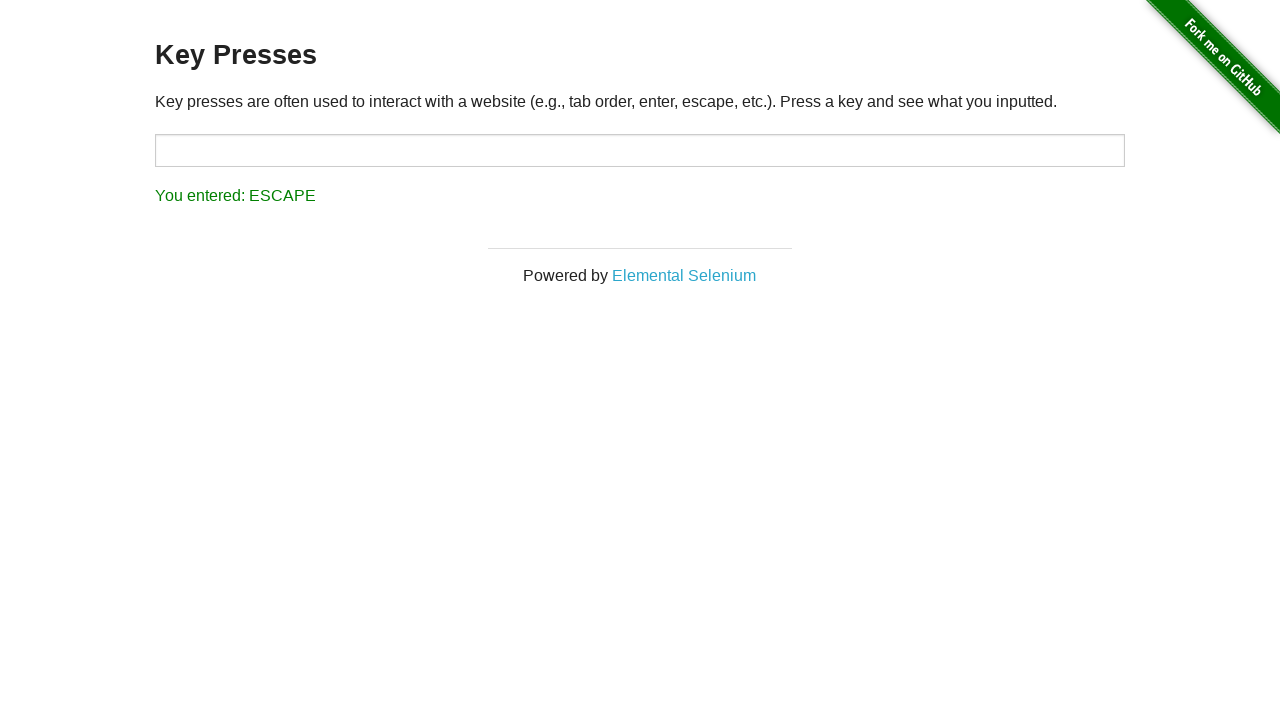

Pressed DELETE key
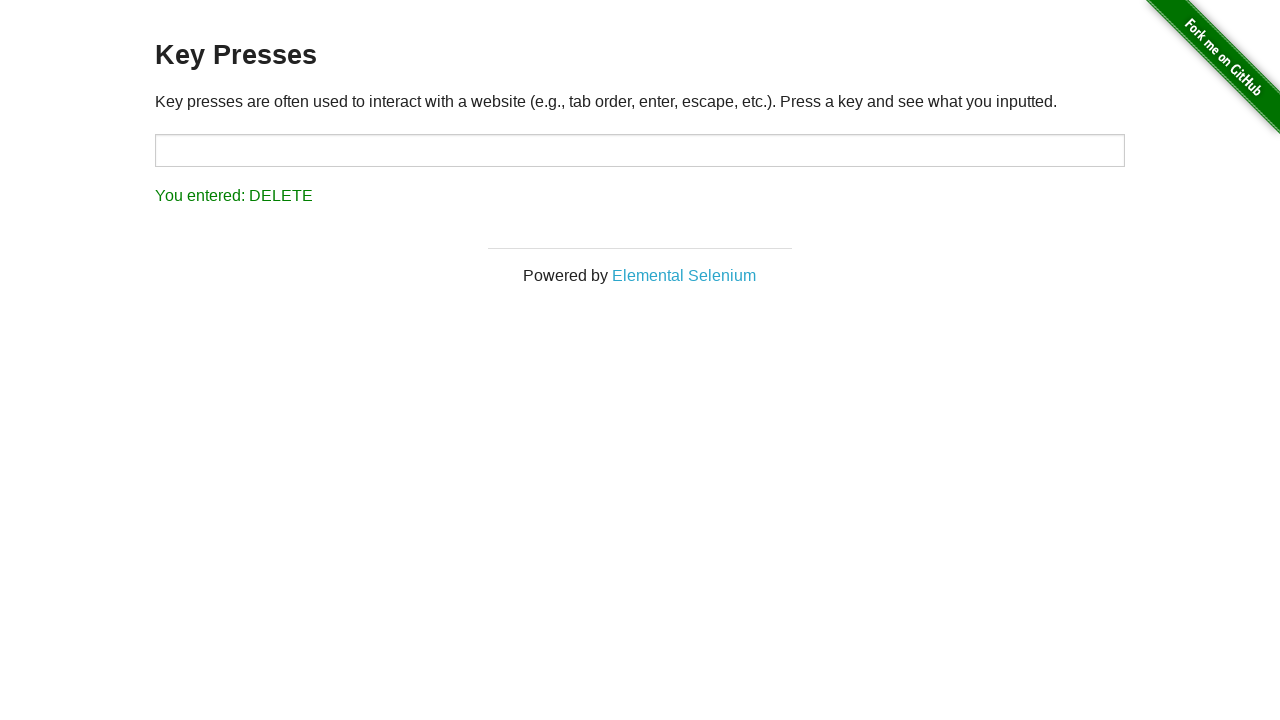

Verified DELETE key result is displayed
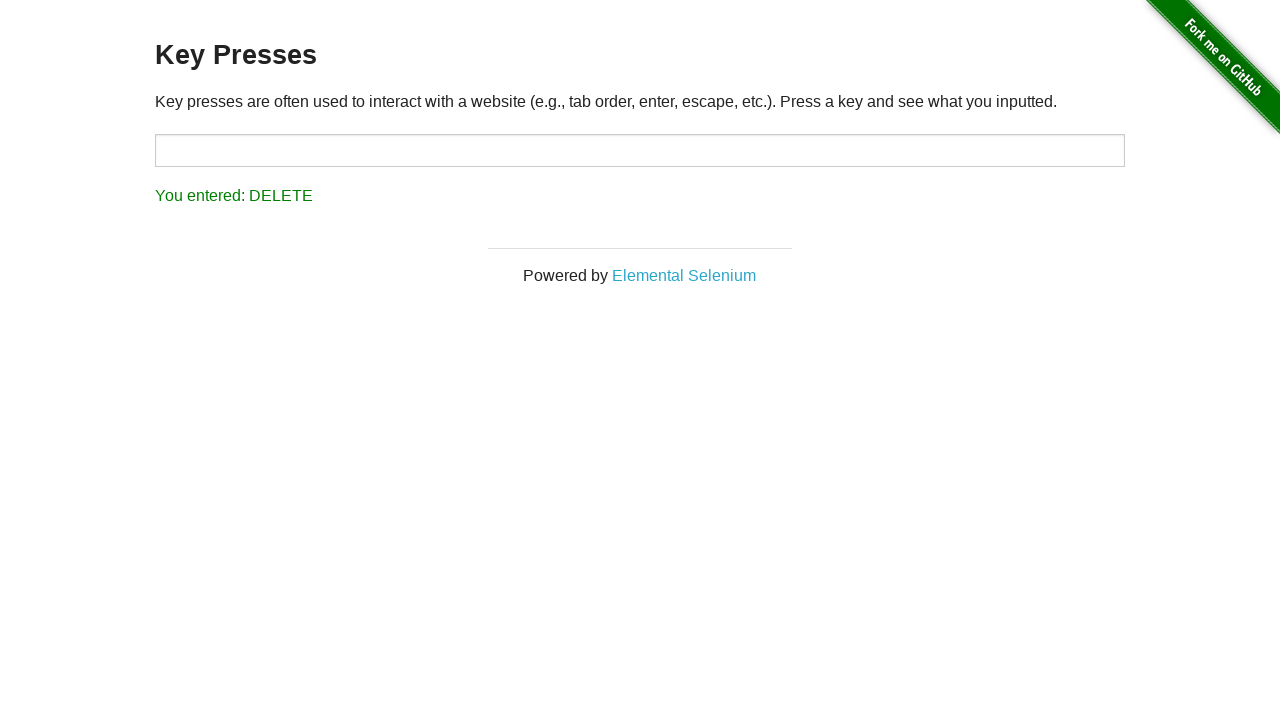

Pressed SHIFT key
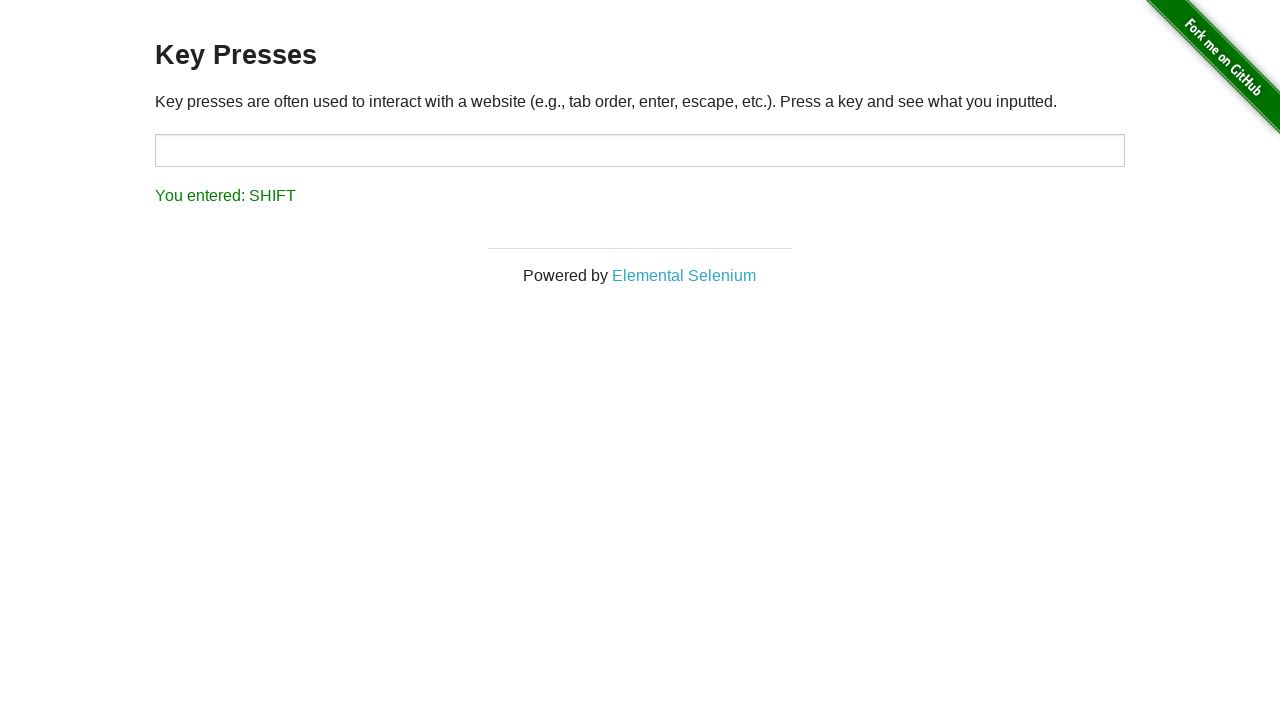

Verified SHIFT key result is displayed
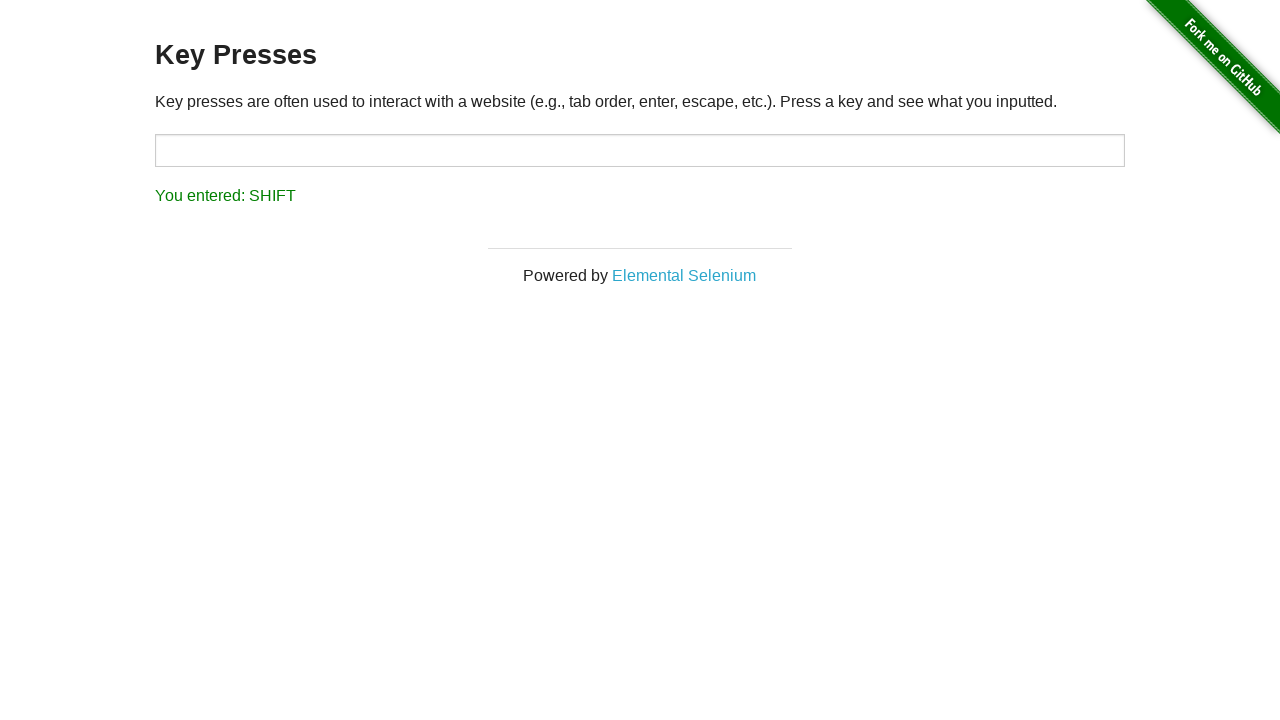

Pressed ESCAPE key
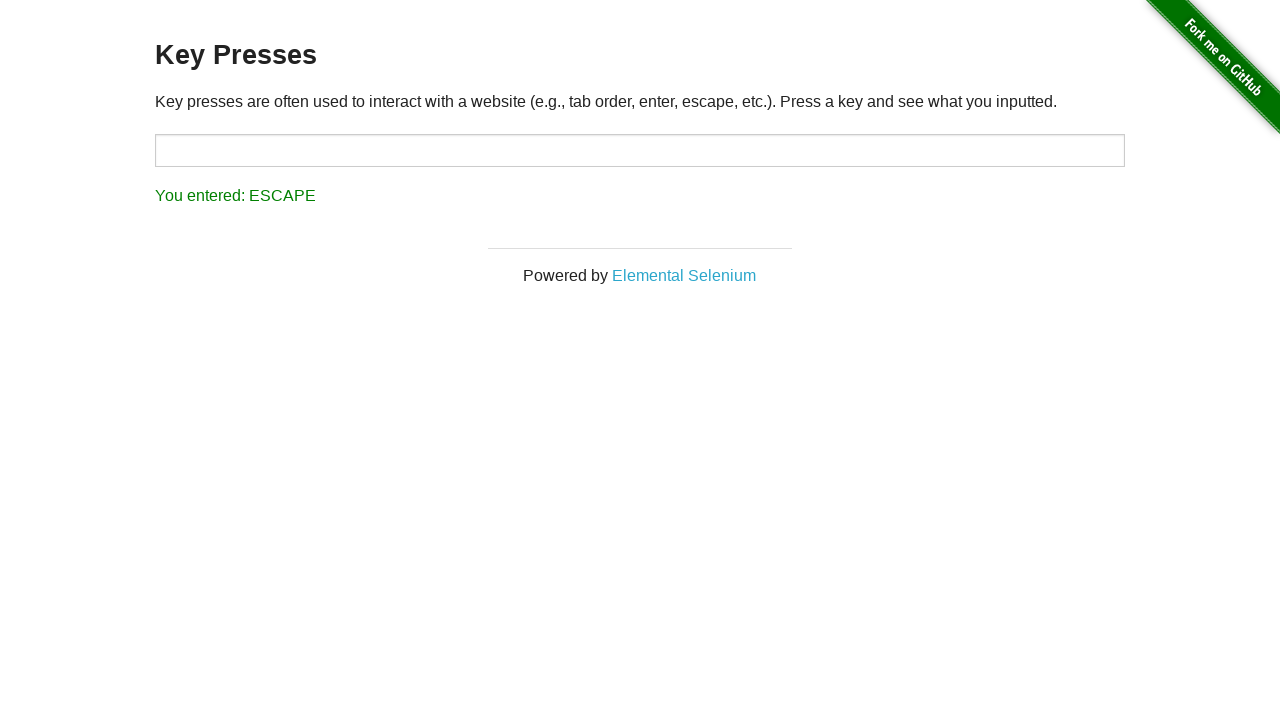

Verified ESCAPE key result is displayed
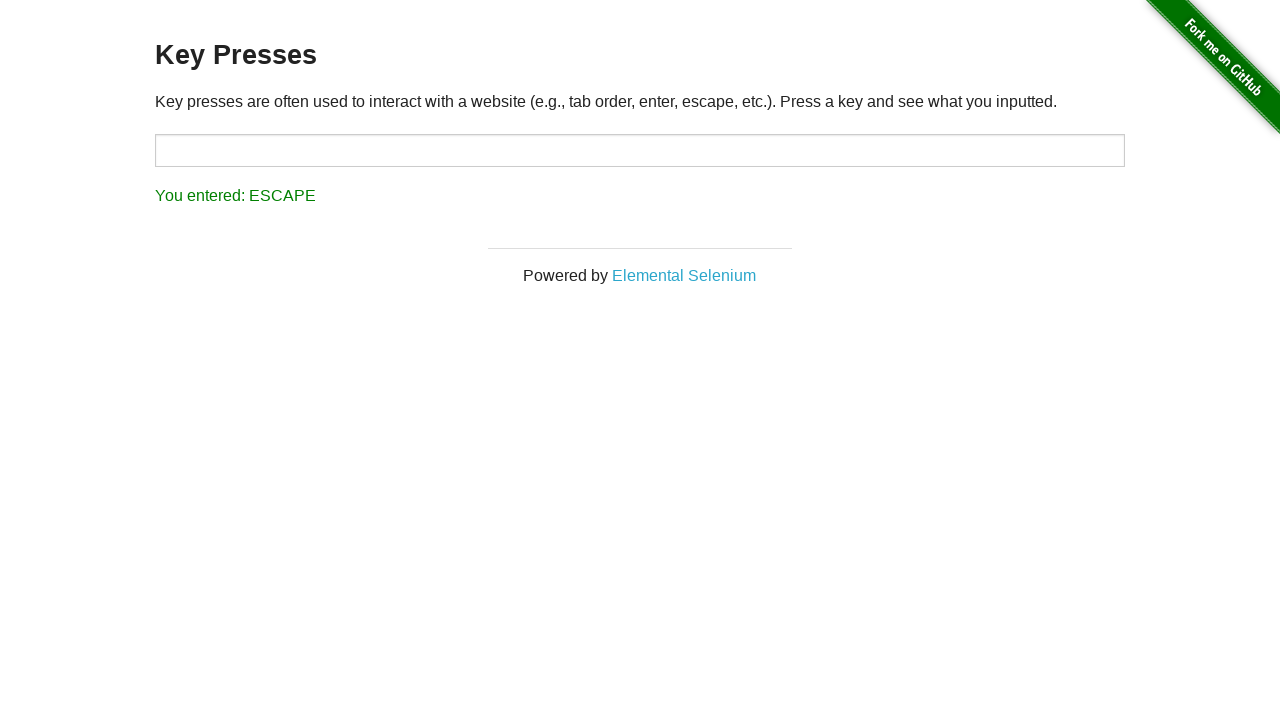

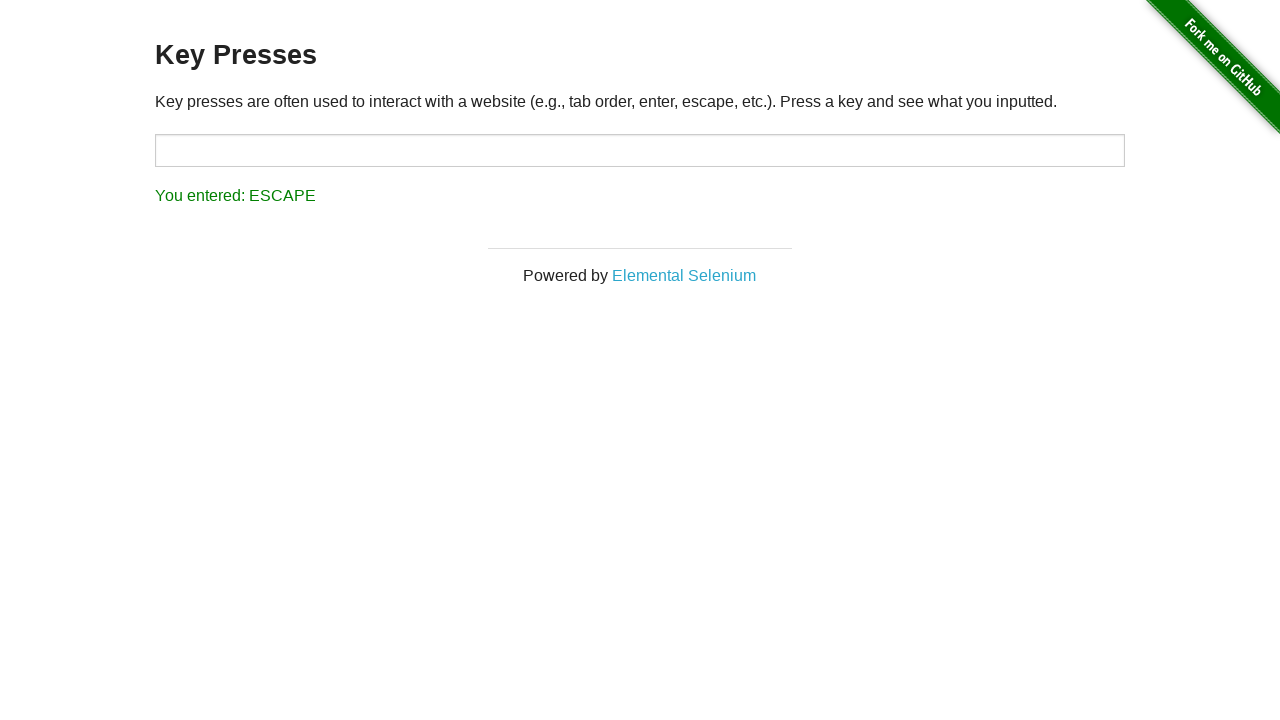